Tests adding todo items by filling the input field and pressing Enter, then verifying the items appear in the list.

Starting URL: https://demo.playwright.dev/todomvc

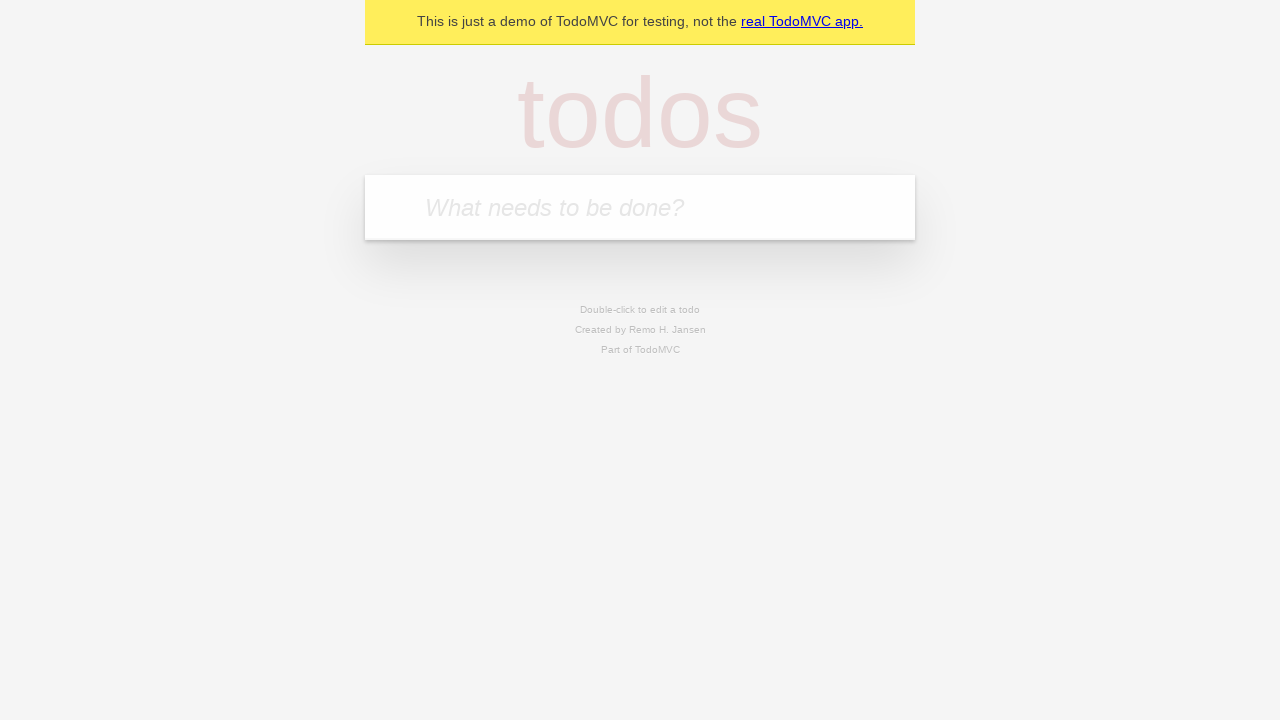

Located the todo input field with placeholder 'What needs to be done?'
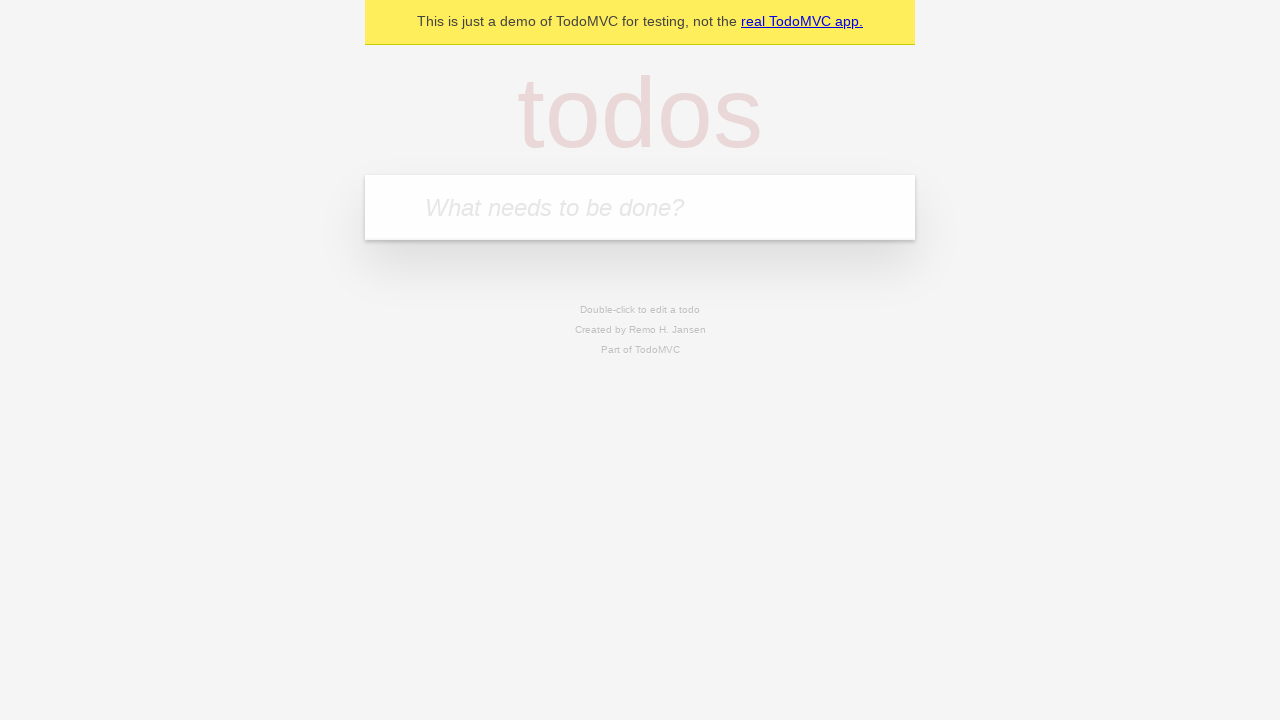

Filled todo input field with 'buy some cheese' on internal:attr=[placeholder="What needs to be done?"i]
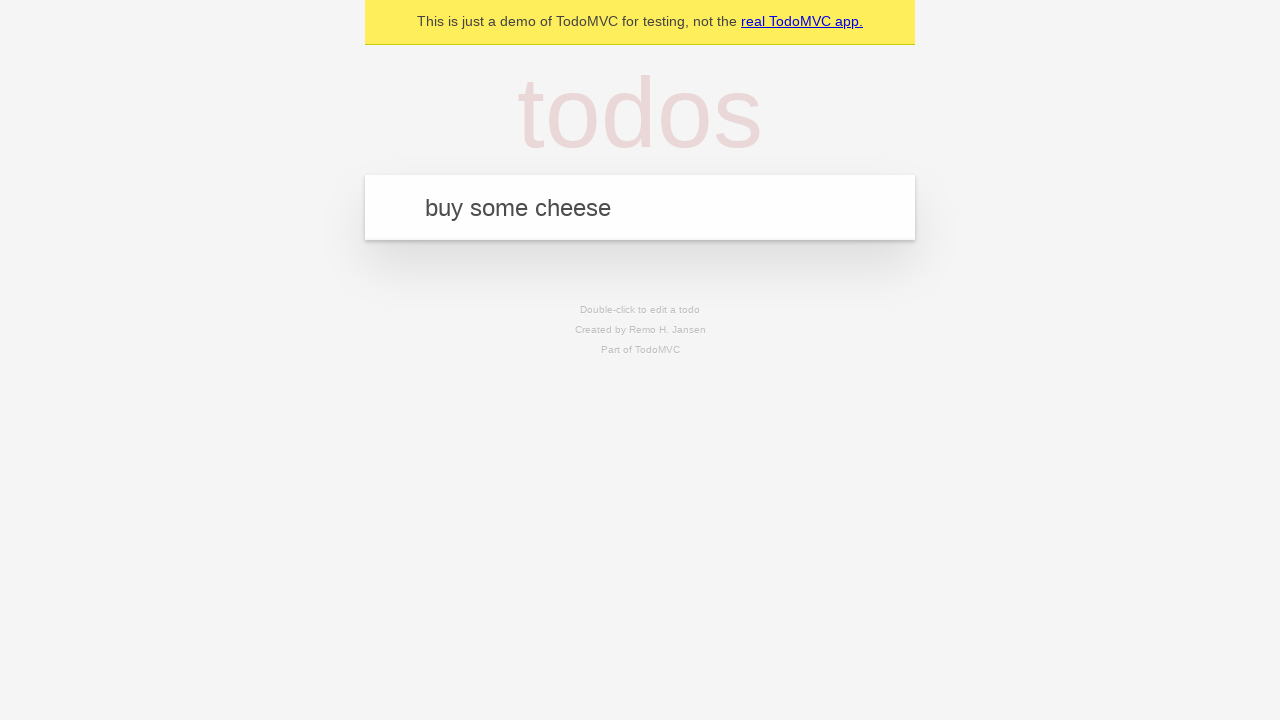

Pressed Enter to add first todo item on internal:attr=[placeholder="What needs to be done?"i]
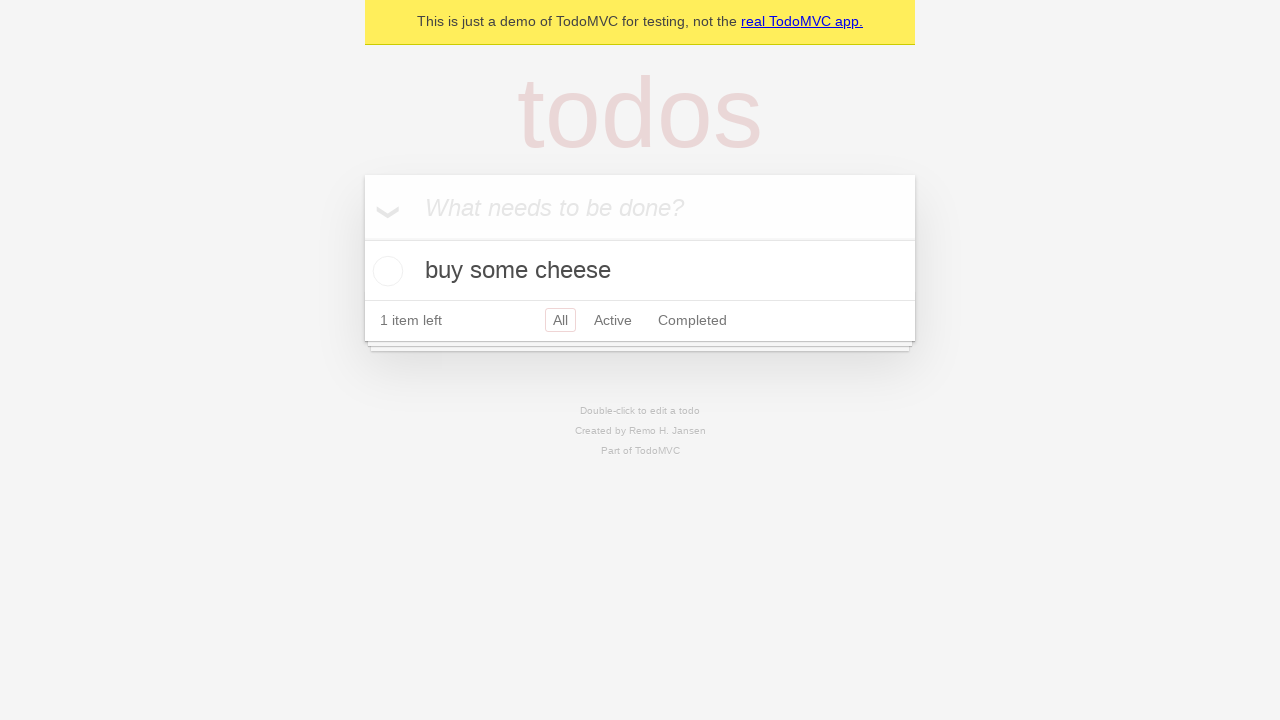

First todo item appeared in the list
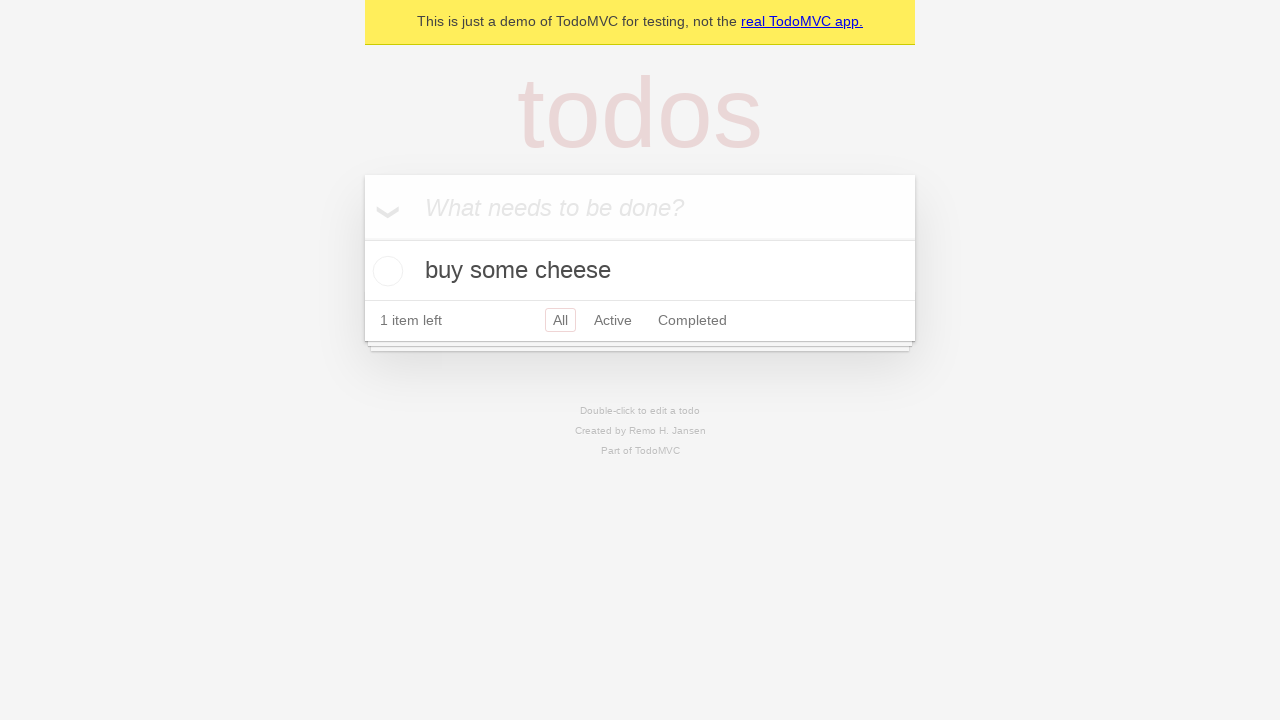

Filled todo input field with 'feed the cat' on internal:attr=[placeholder="What needs to be done?"i]
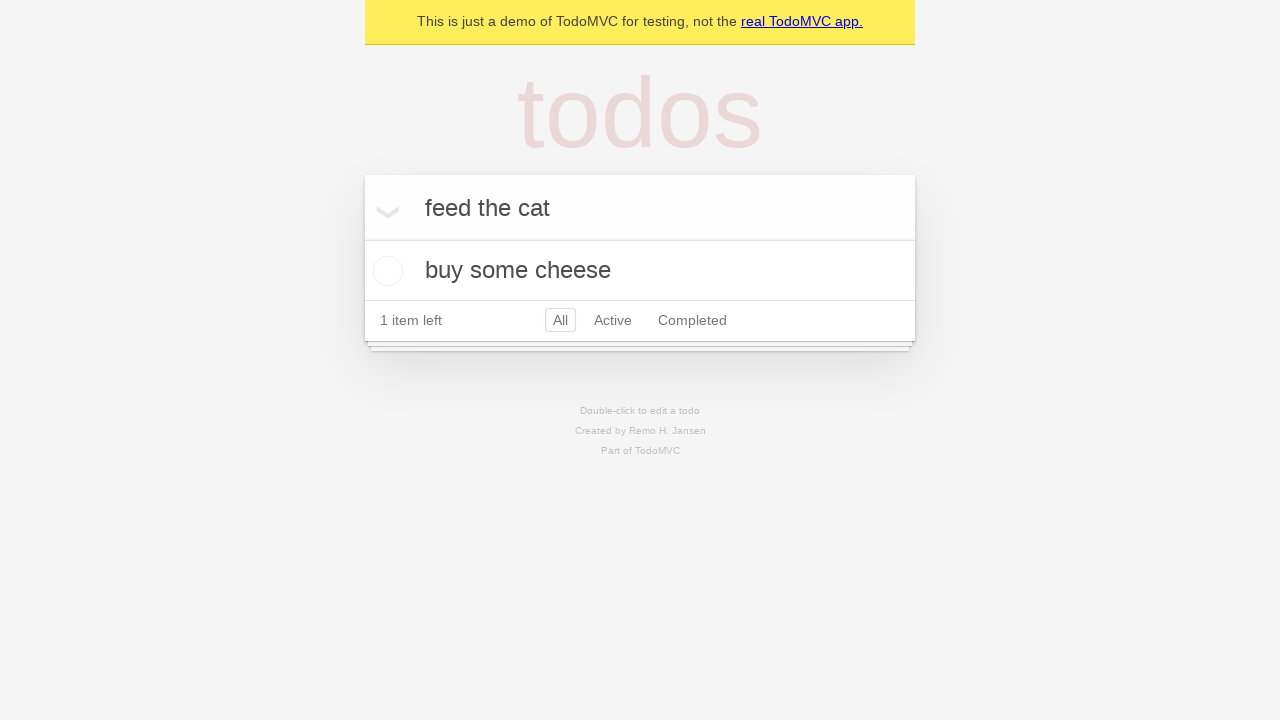

Pressed Enter to add second todo item on internal:attr=[placeholder="What needs to be done?"i]
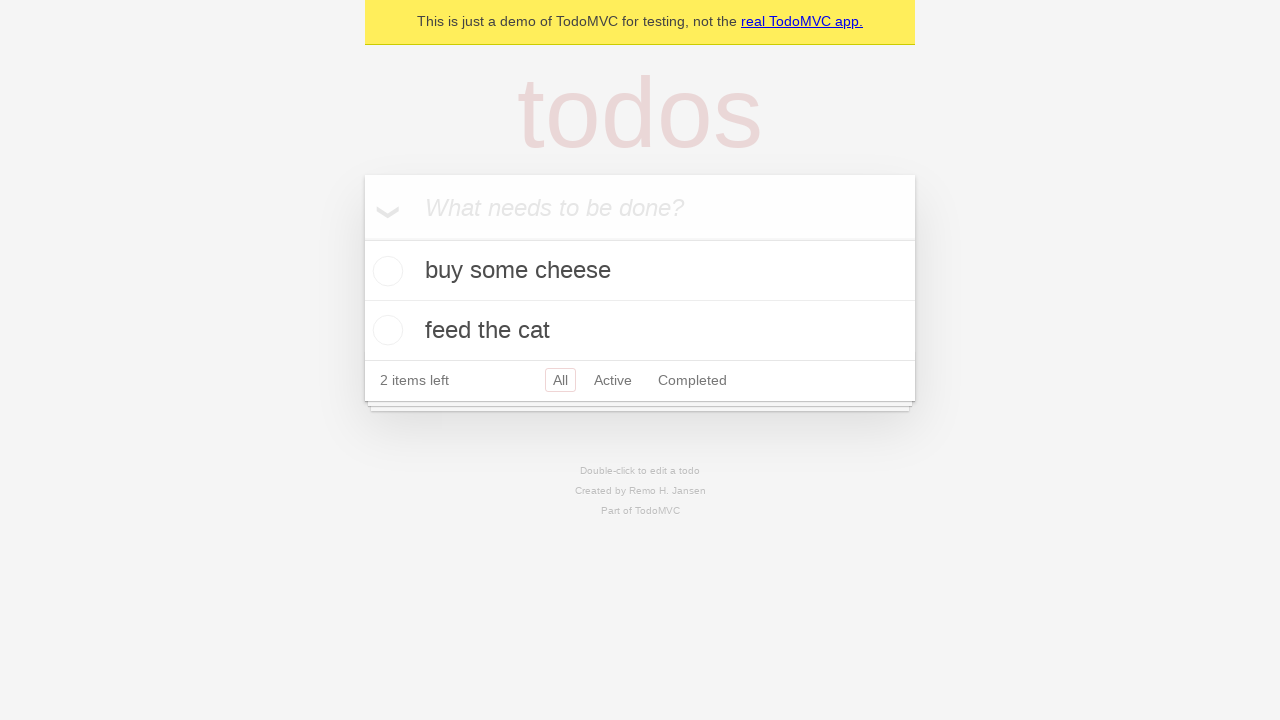

Verified that two todo items are now visible in the list
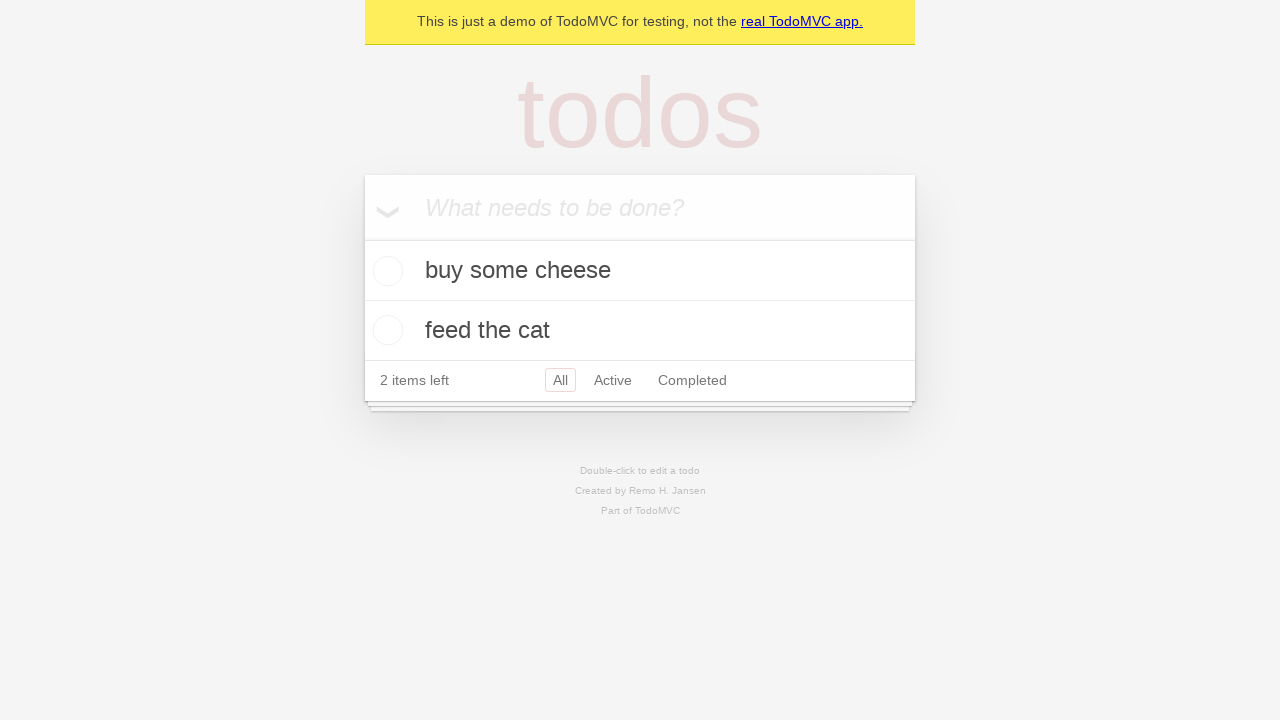

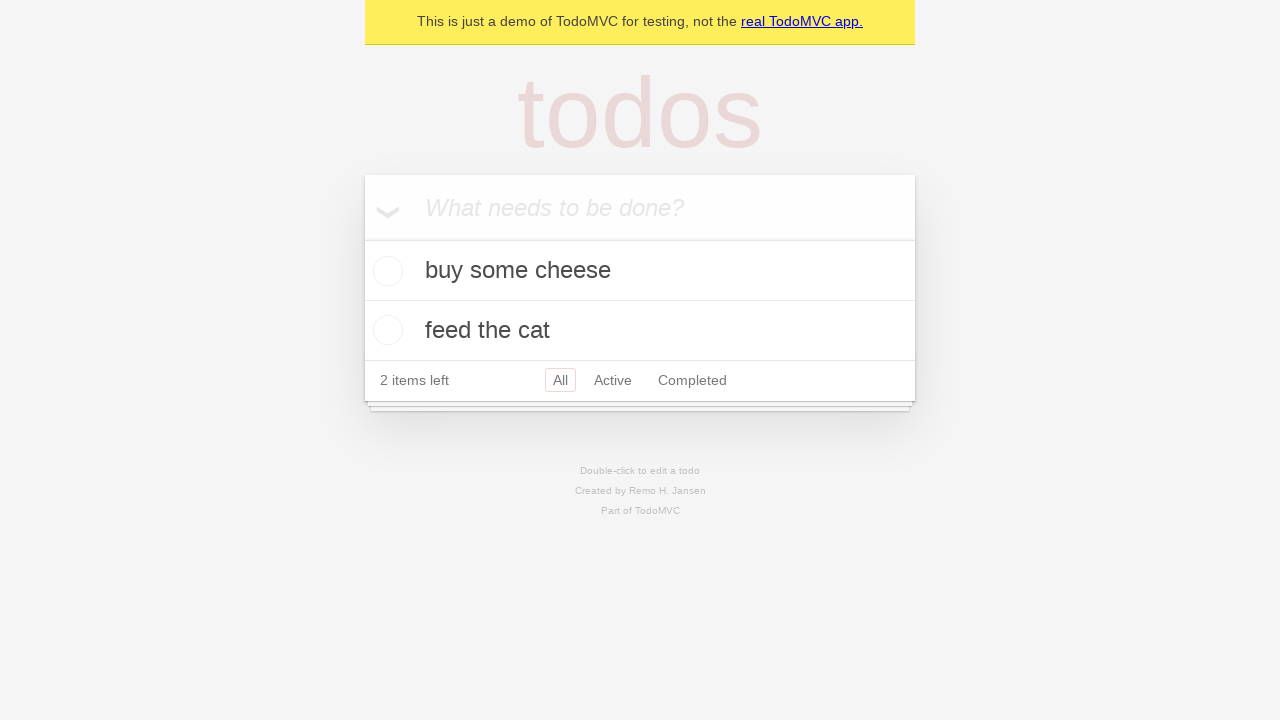